Tests alert and confirm dialog interactions by clicking buttons that trigger JavaScript alerts and confirm dialogs

Starting URL: https://rahulshettyacademy.com/AutomationPractice/

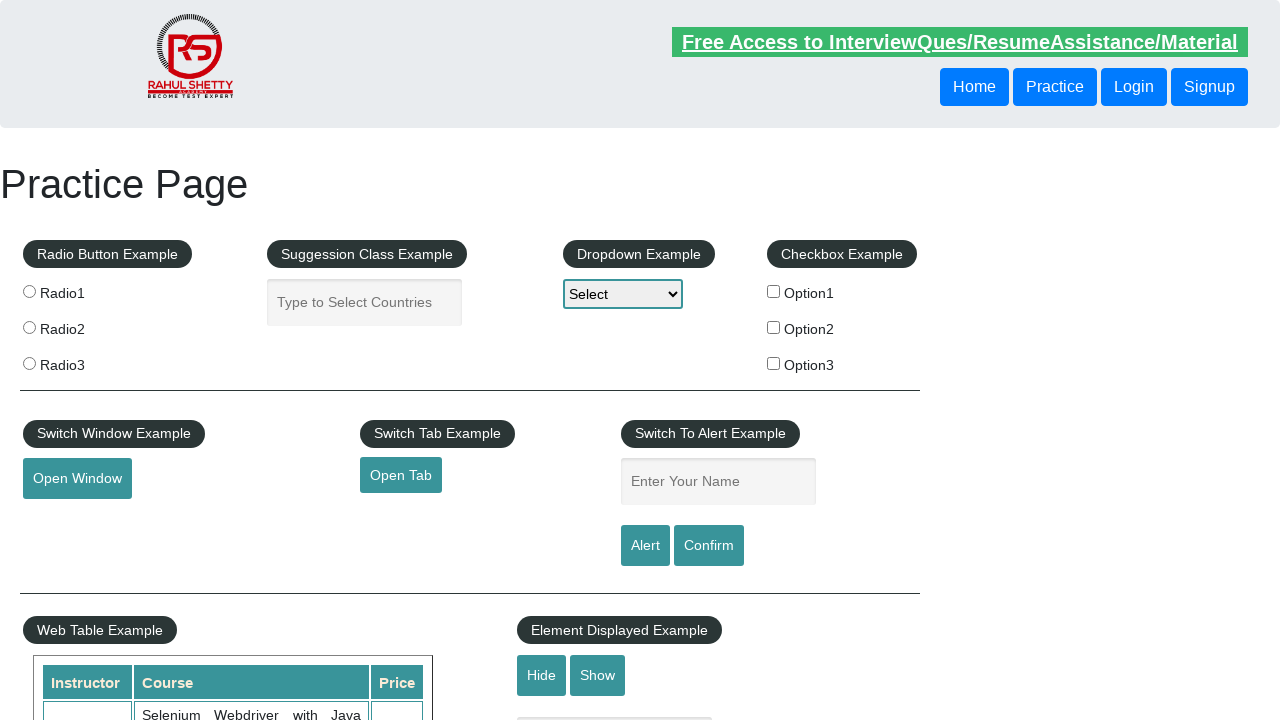

Clicked alert button to trigger JavaScript alert dialog at (645, 546) on #alertbtn
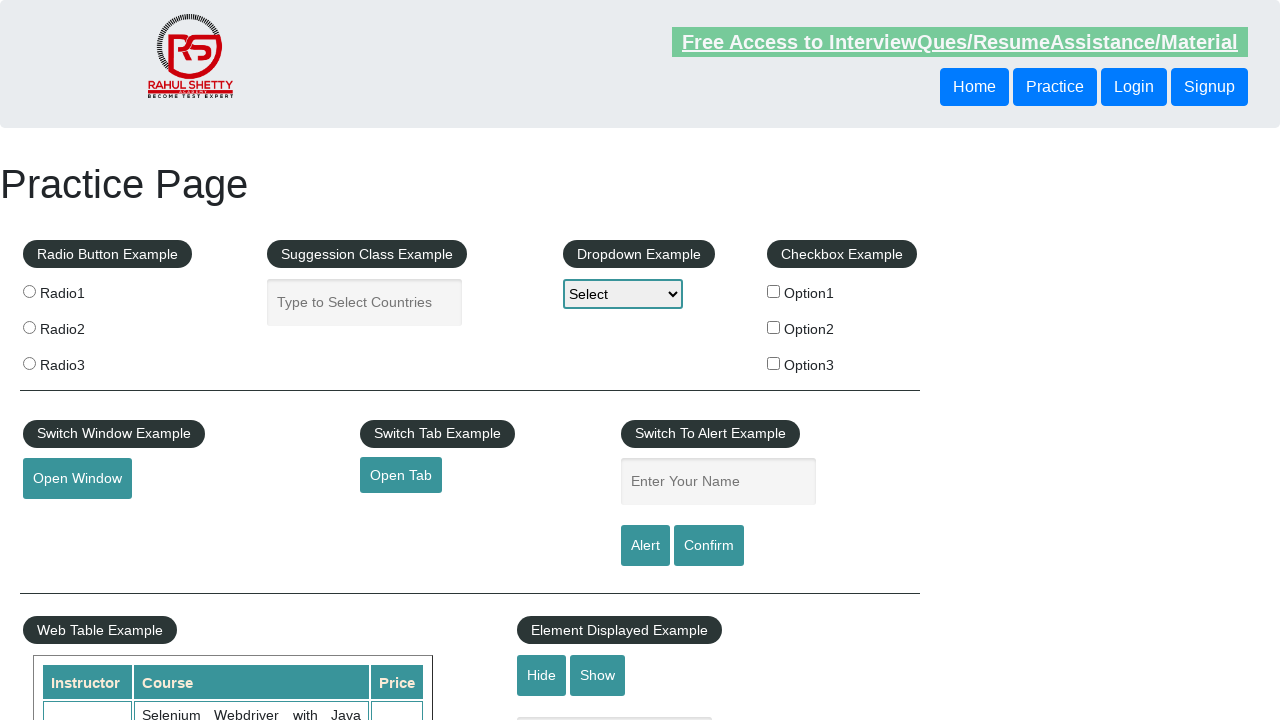

Alert dialog accepted
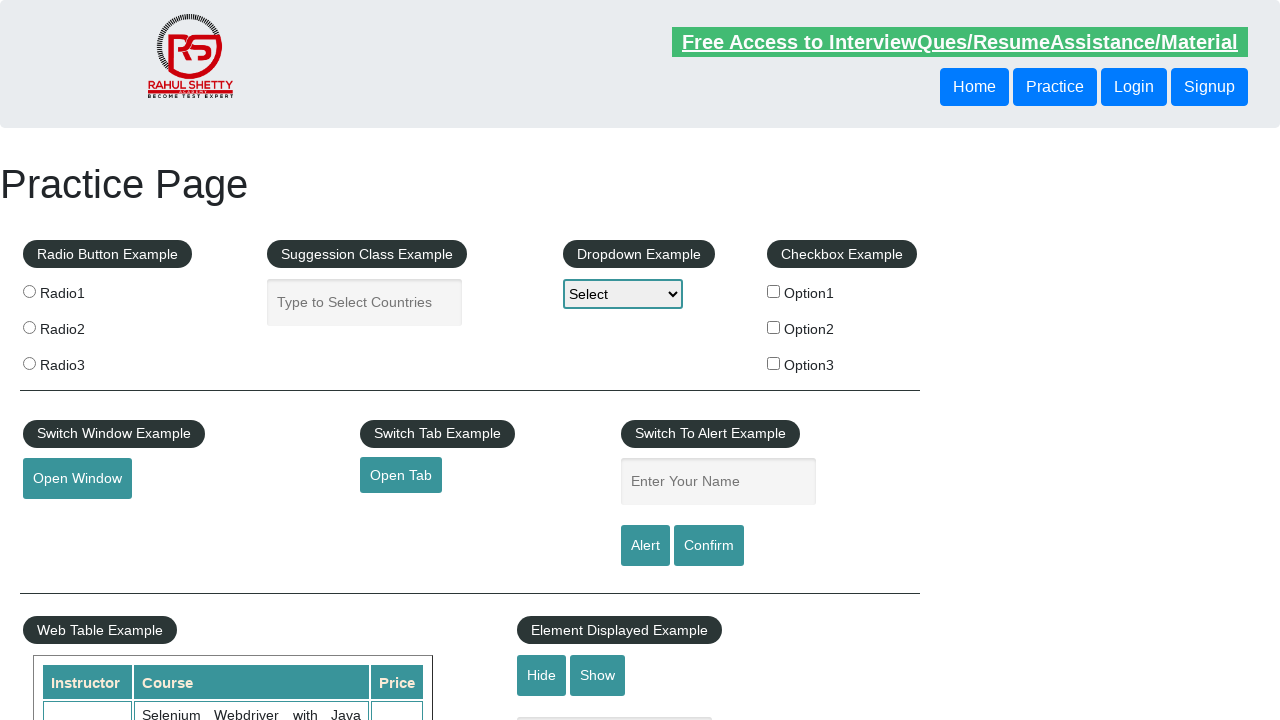

Clicked confirm button to trigger JavaScript confirm dialog at (709, 546) on [value="Confirm"]
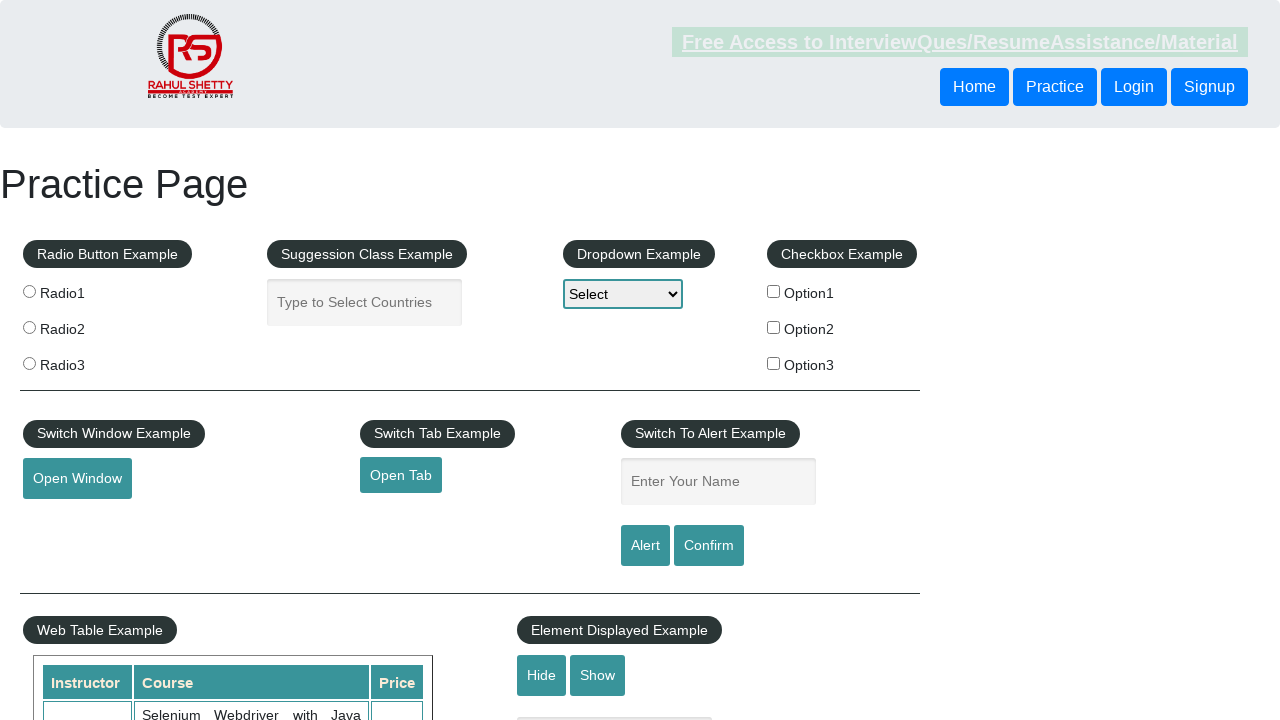

Confirm dialog accepted
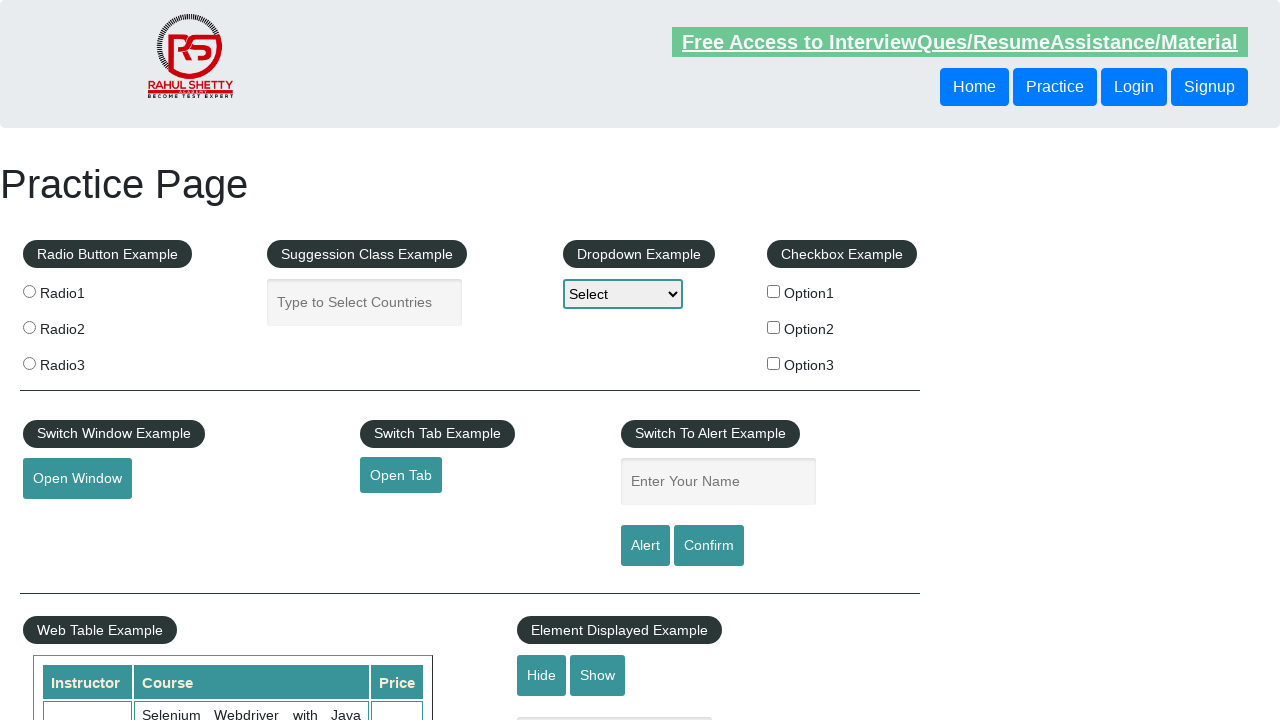

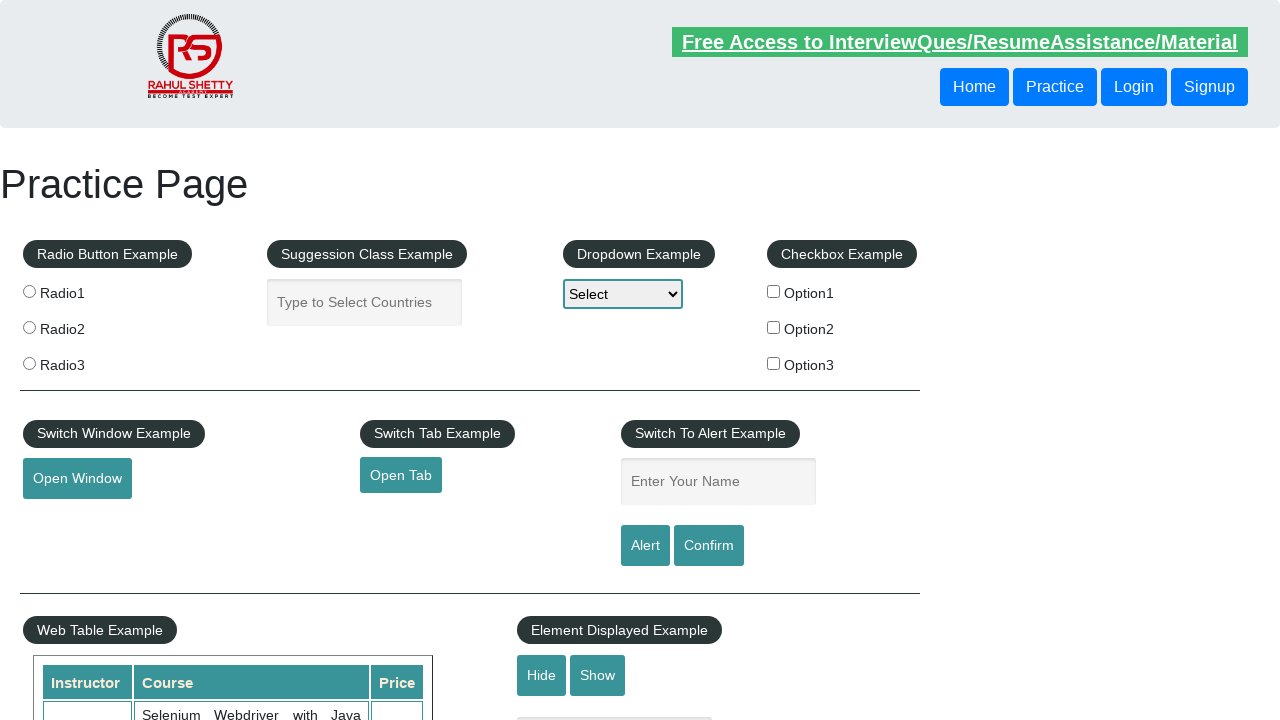